Simple test that navigates to Honda 2 Wheelers India website and verifies the page loads successfully

Starting URL: https://www.honda2wheelersindia.com/

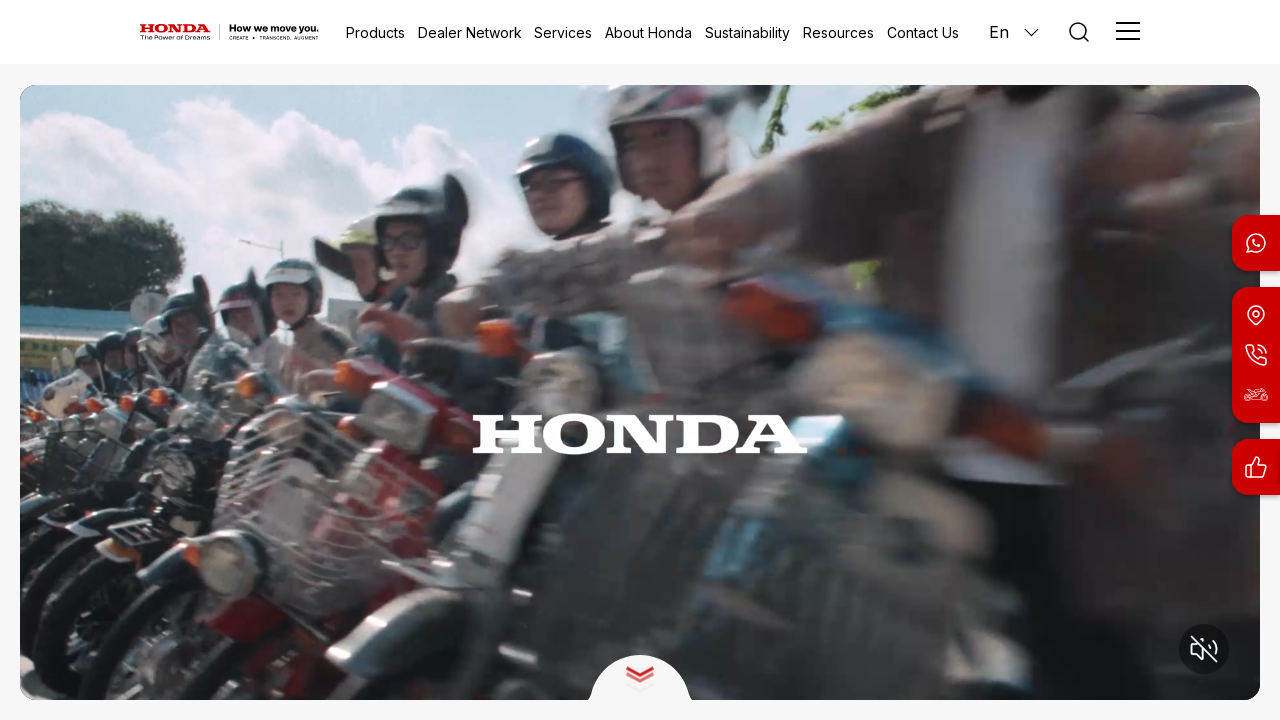

Waited for page DOM to be fully loaded
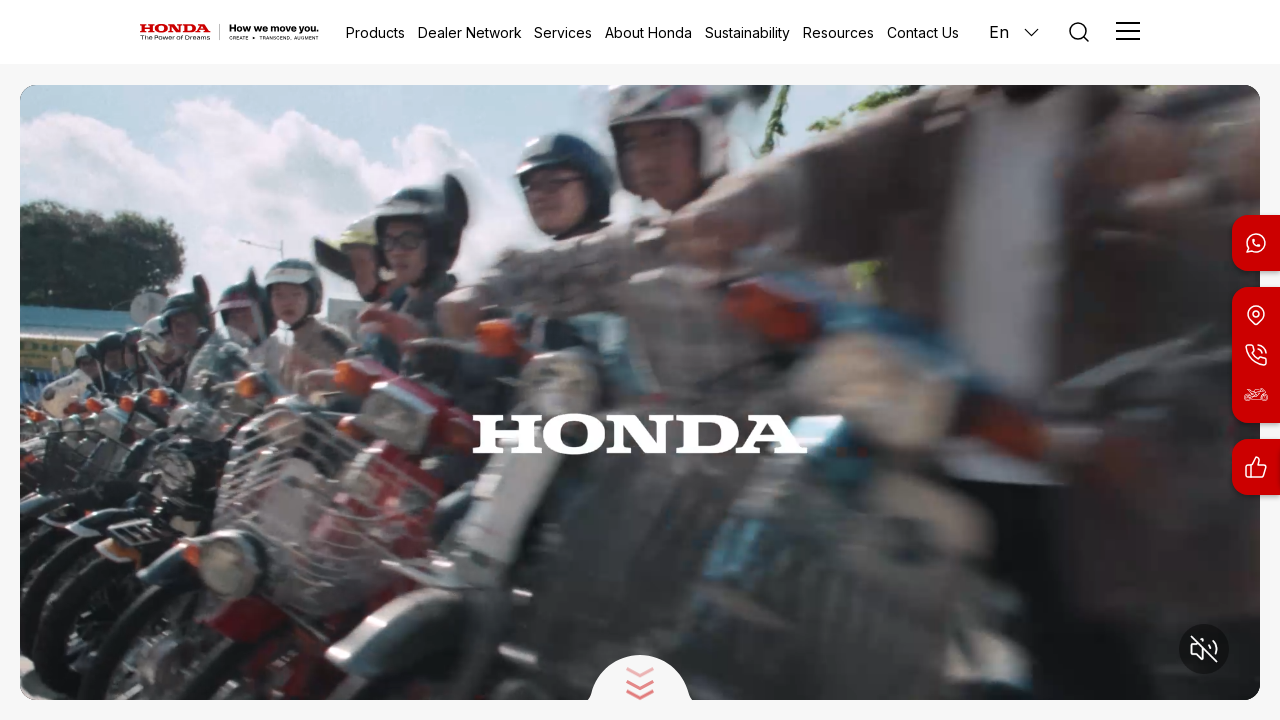

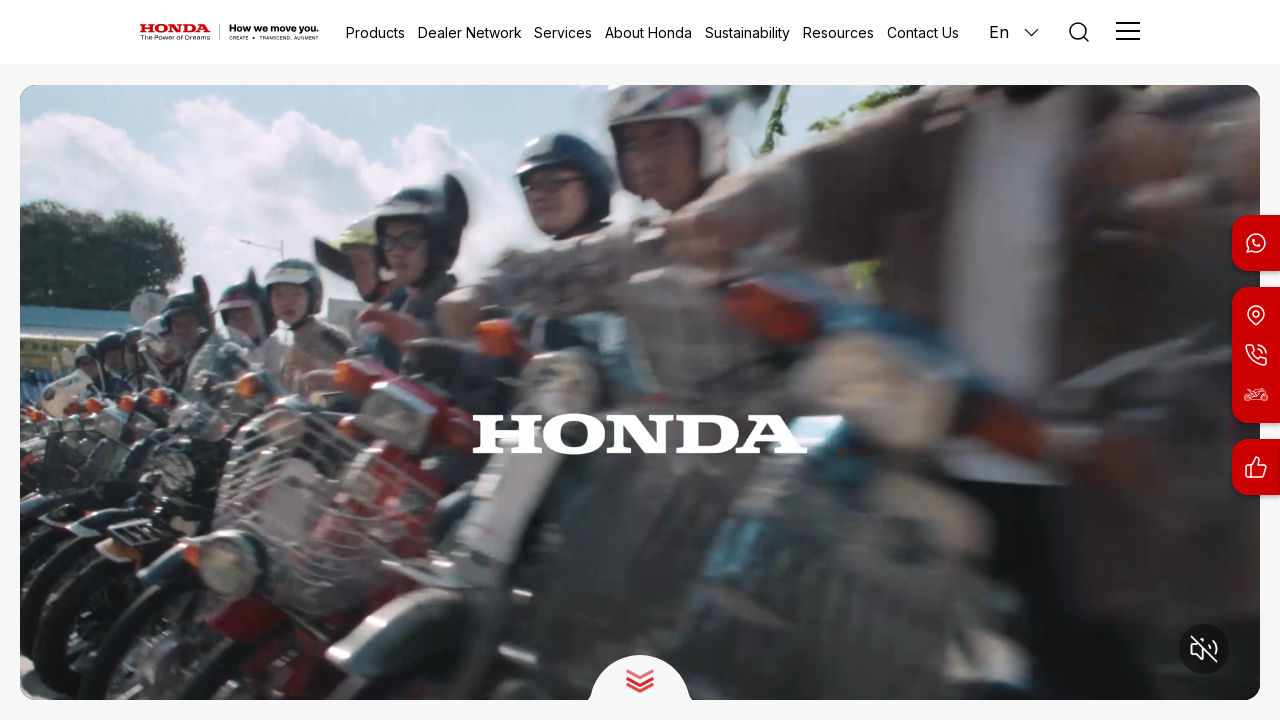